Navigates to Zillow homepage, clicks on the "Rent" option to access rental listings, and verifies that the search results grid loads successfully.

Starting URL: https://www.zillow.com/

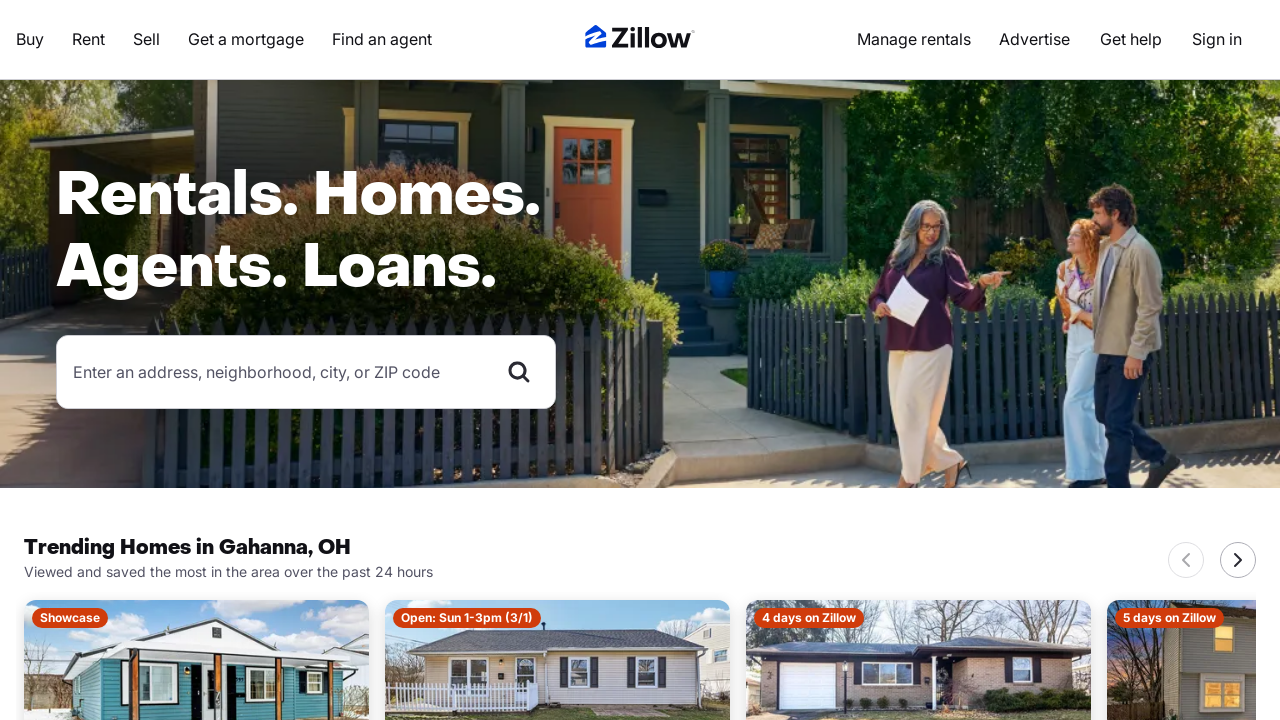

Waited for Rent navigation option to load
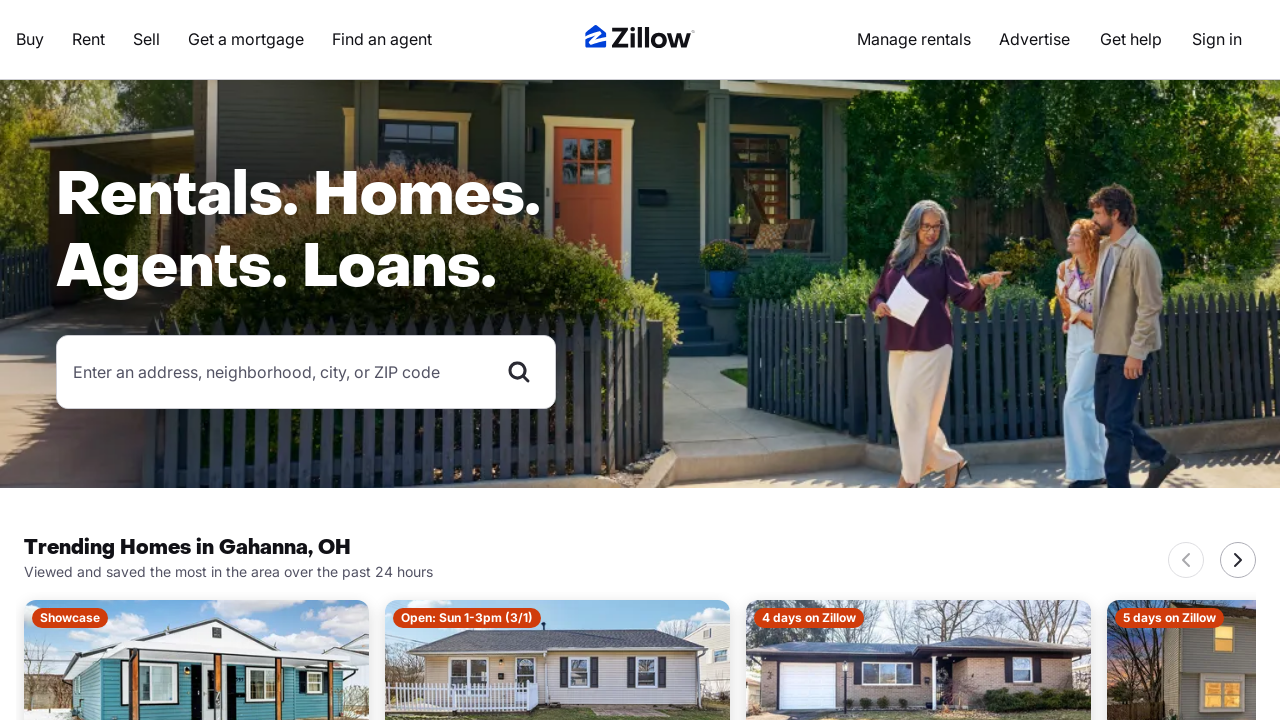

Clicked on Rent option to navigate to rental listings at (88, 39) on xpath=//span[normalize-space()='Rent']
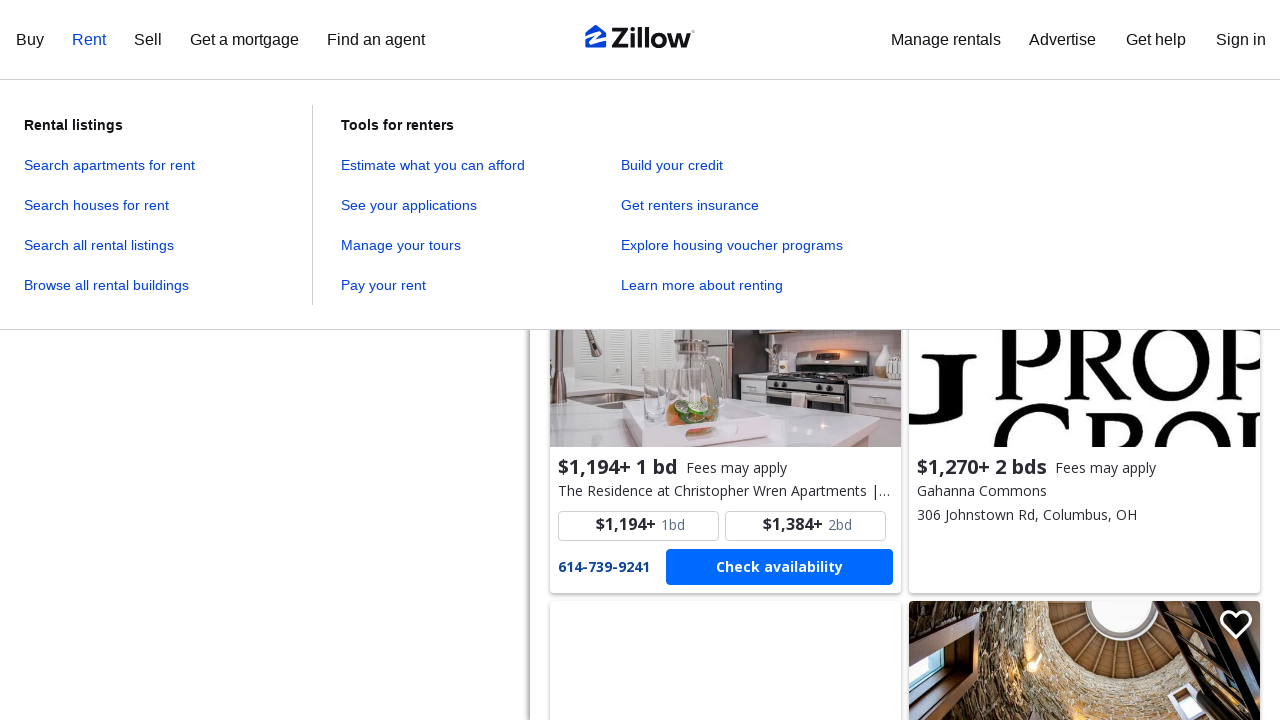

Rental search results grid loaded successfully
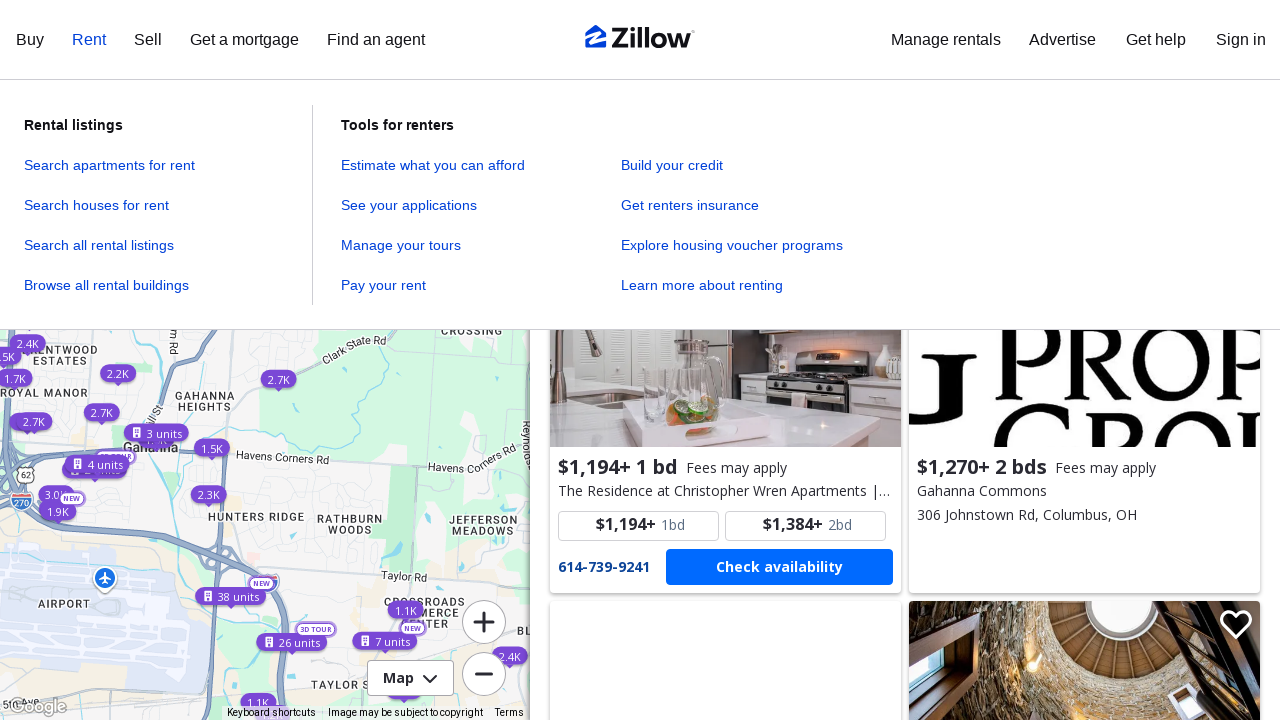

Rental property cards are displayed
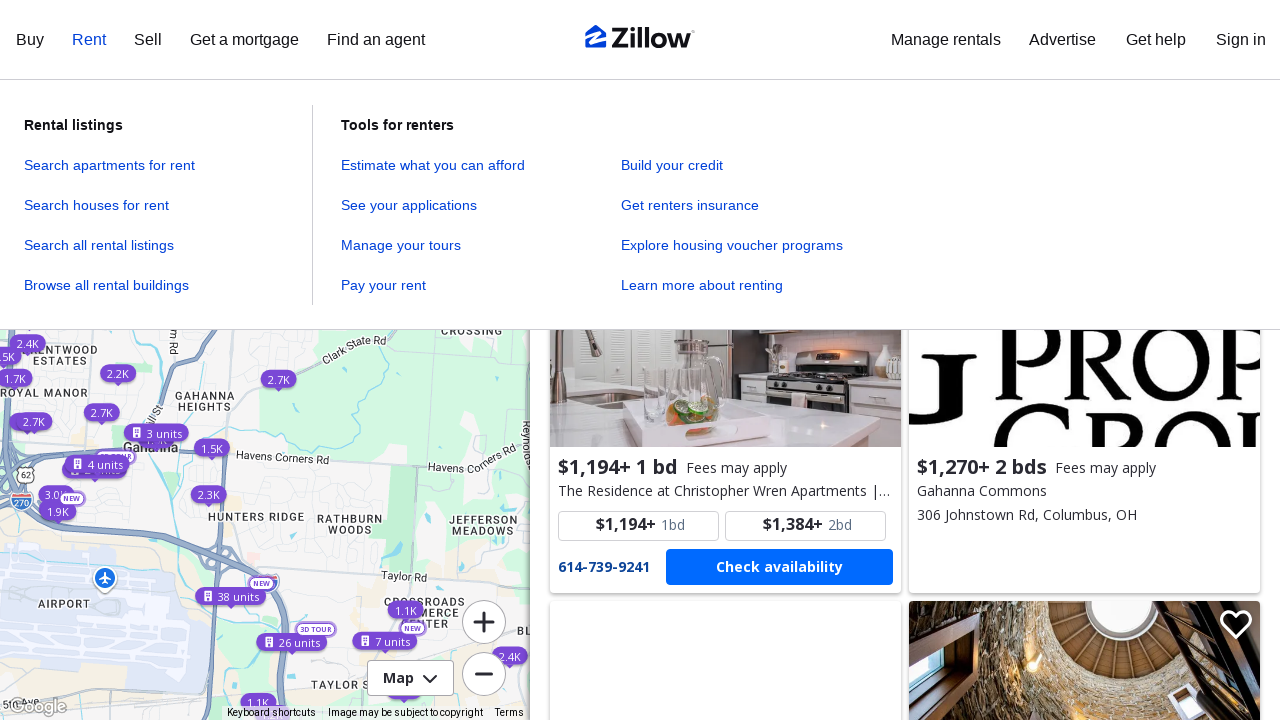

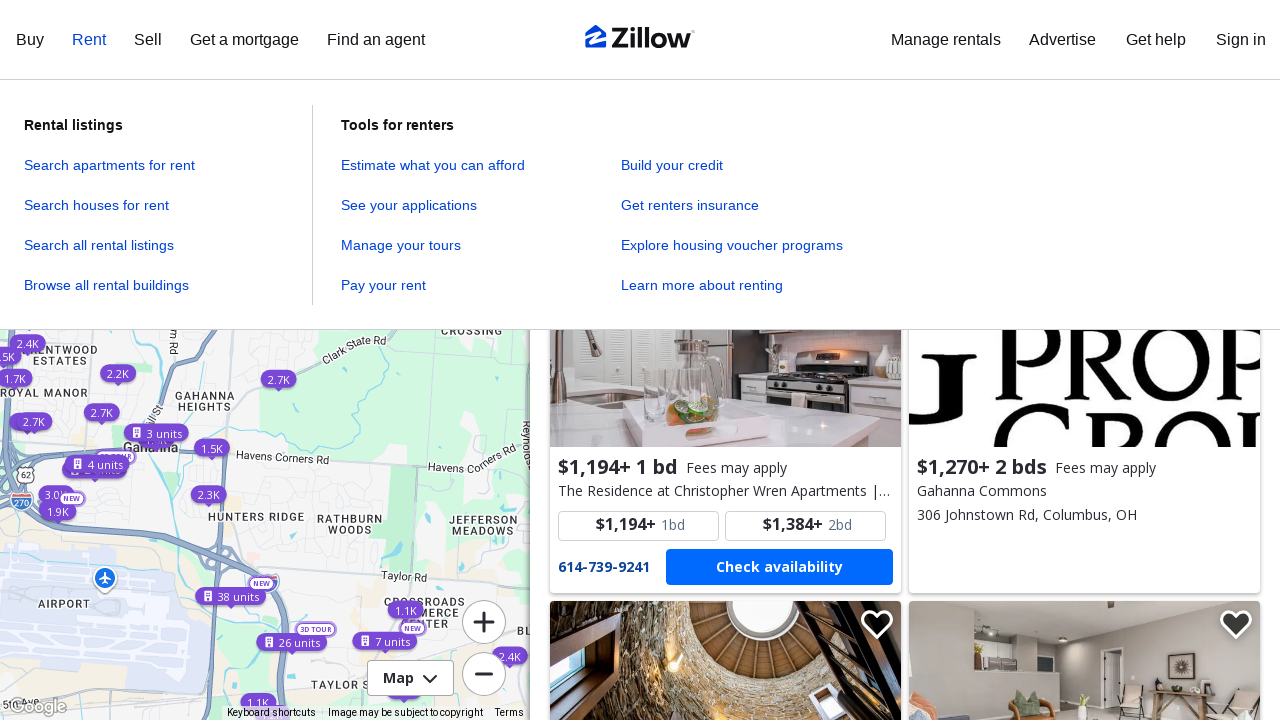